Tests a signup/contact form by filling in first name, last name, and email fields, then submitting the form.

Starting URL: https://secure-retreat-92358.herokuapp.com/

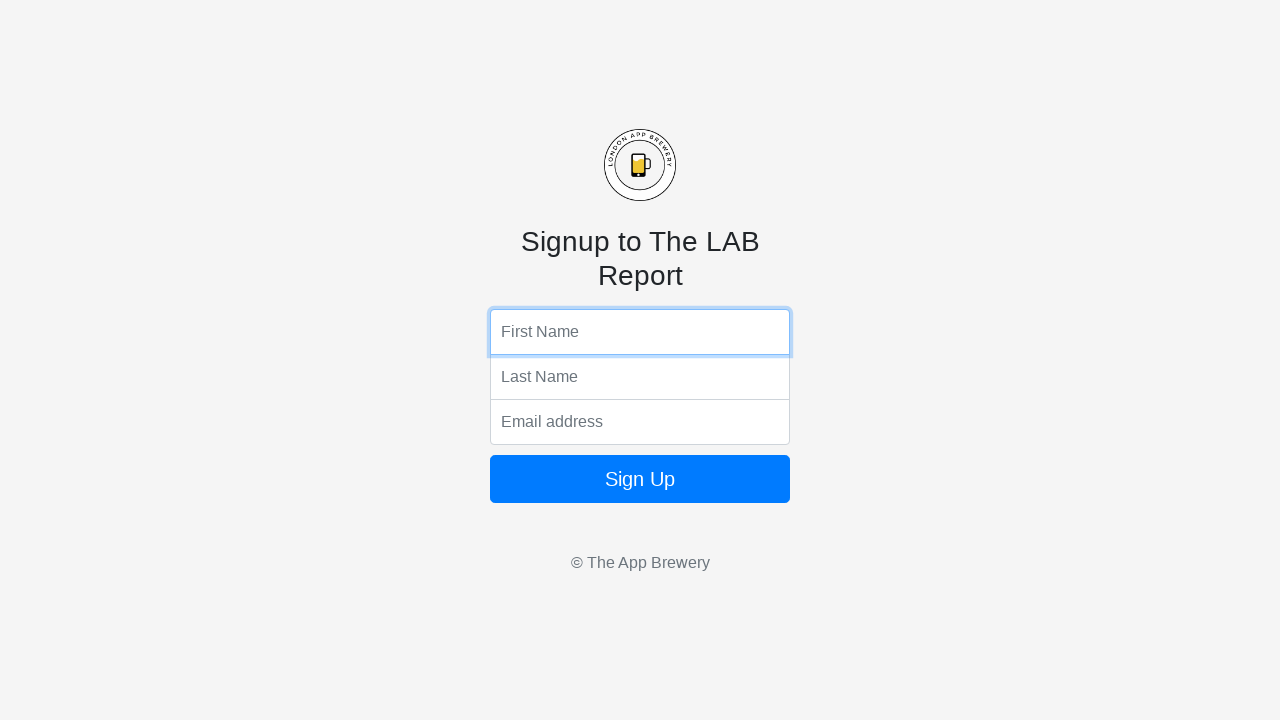

Filled first name field with 'John' on input[name='fName']
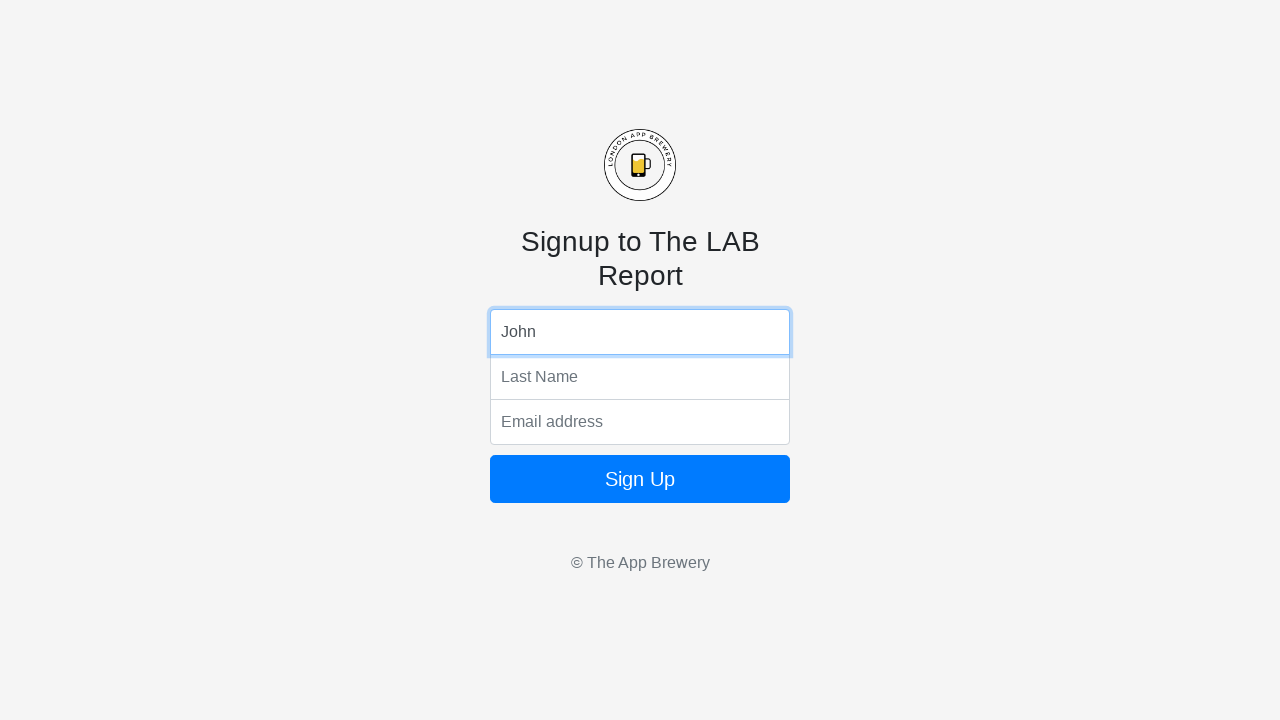

Filled last name field with 'Doe' on input[name='lName']
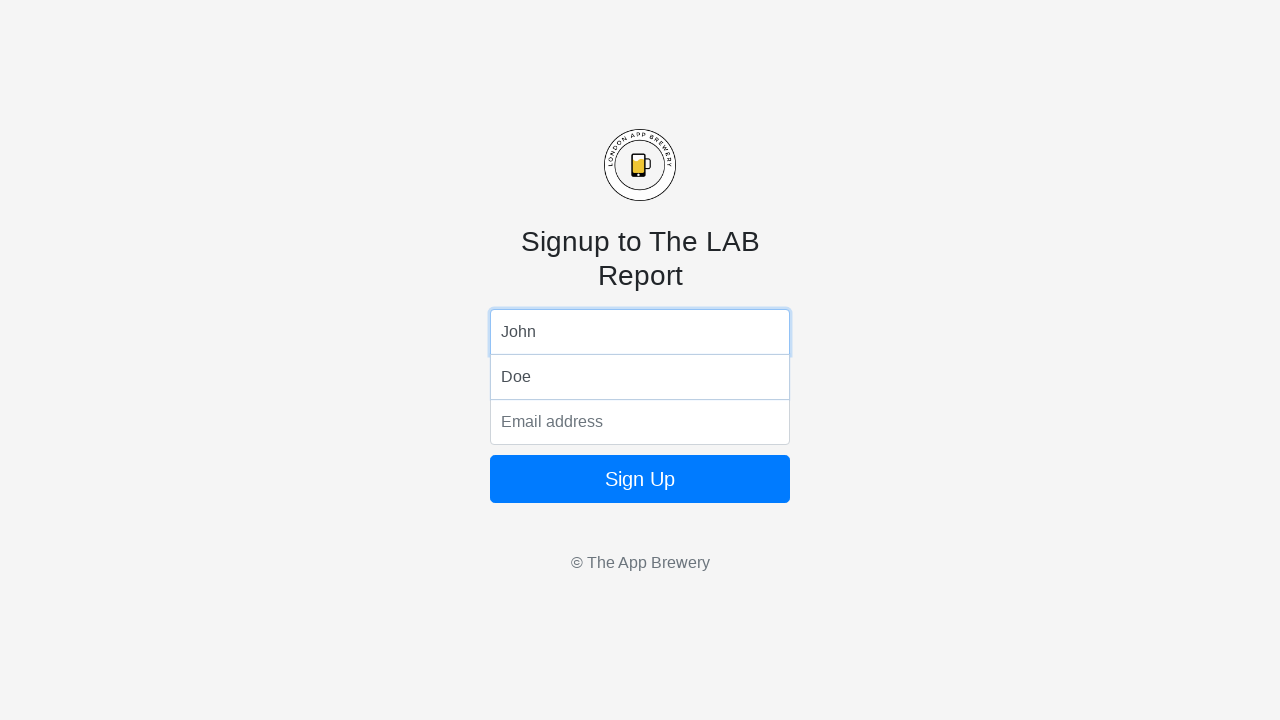

Filled email field with 'johndoe@example.com' on input[name='email']
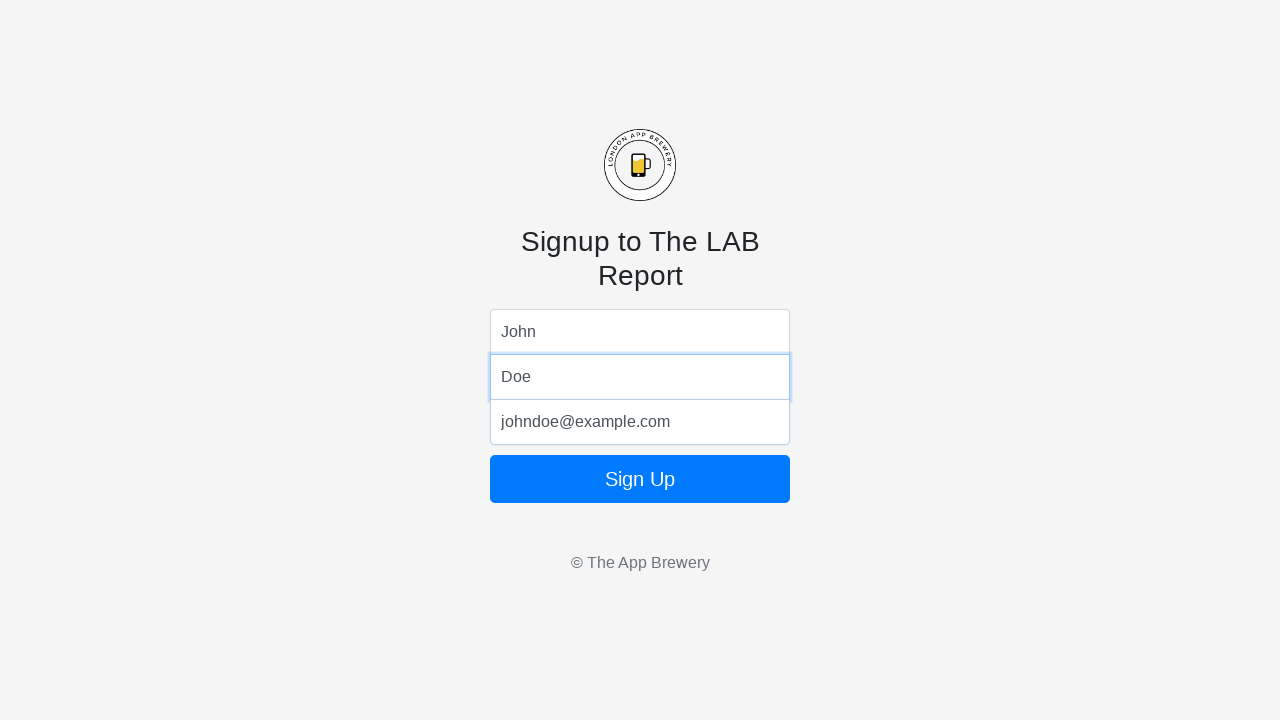

Clicked the form submit button at (640, 479) on form button
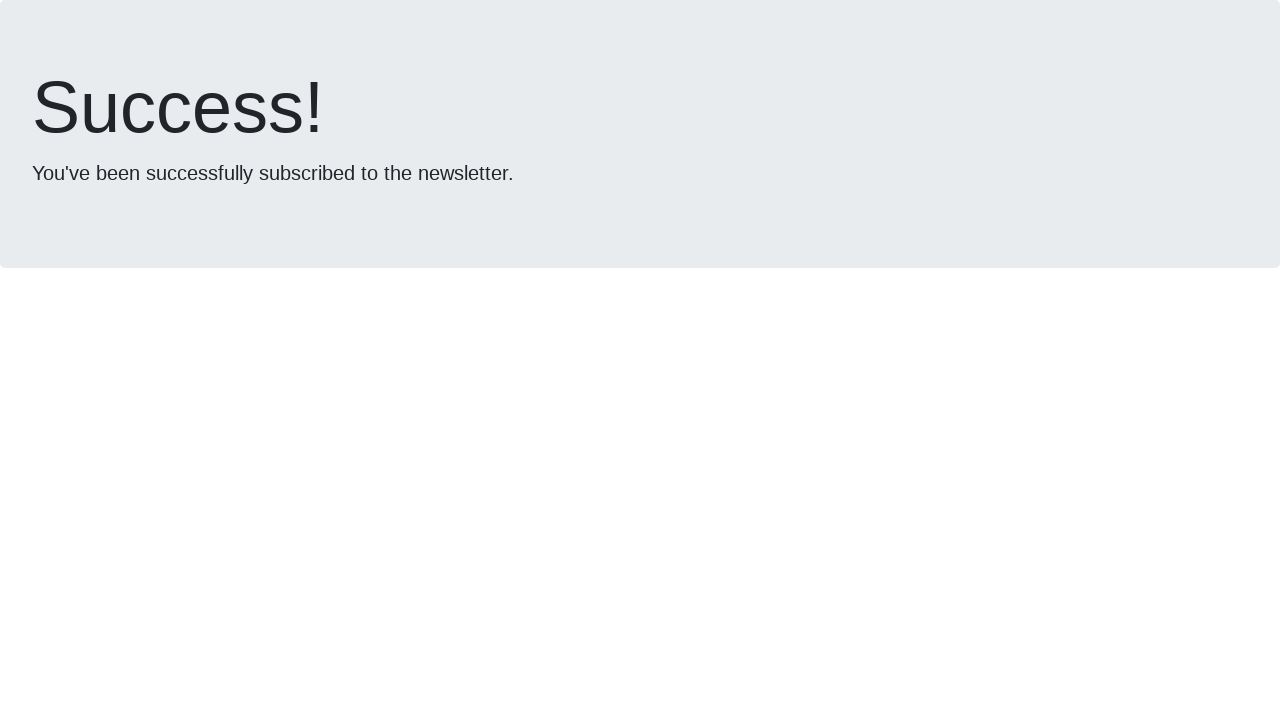

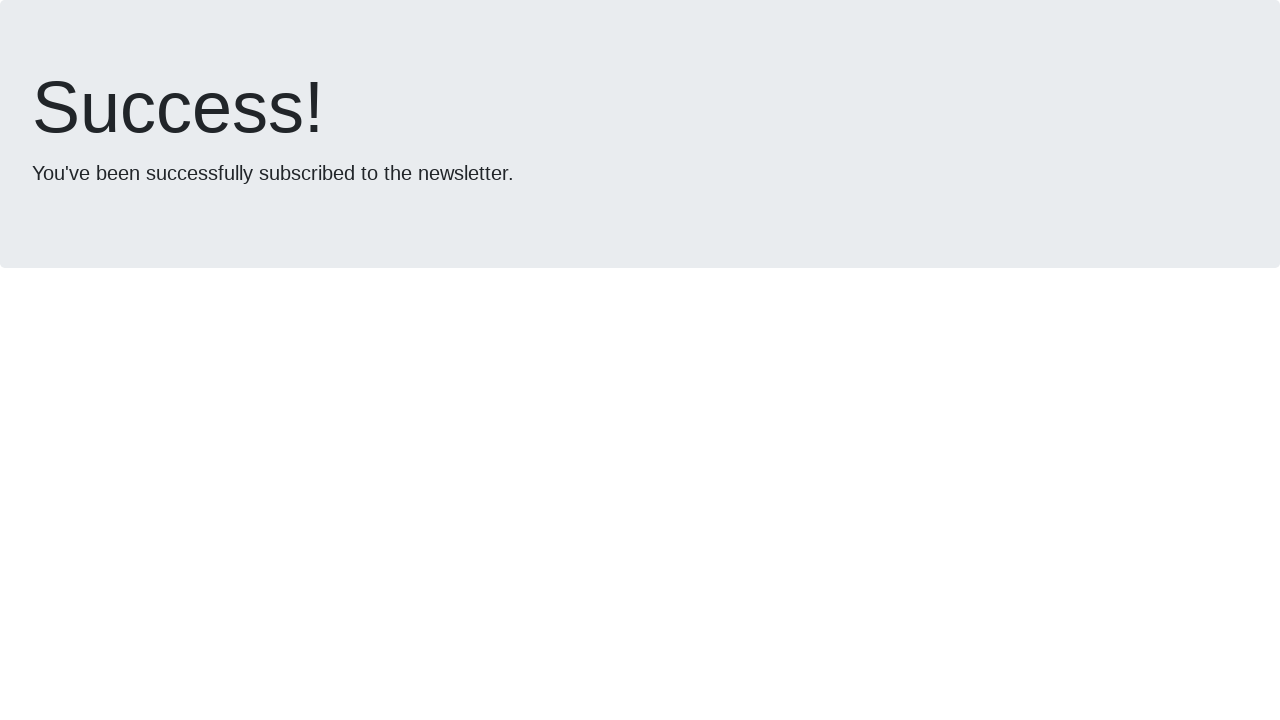